Tests various mouse interactions on a registration page including hover, click-and-hold, context click, and regular click on navigation elements

Starting URL: http://demo.automationtesting.in/Register.html

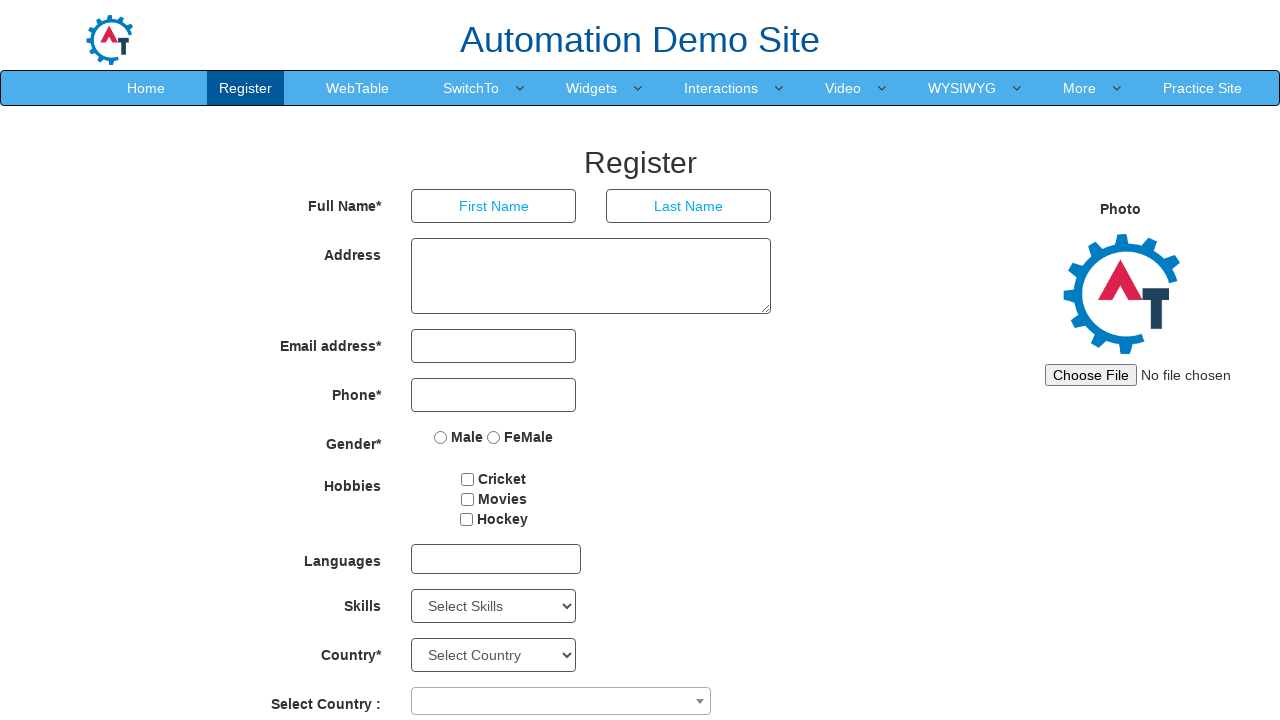

Hovered over WebTable navigation element at (358, 88) on xpath=//a[text()='WebTable']
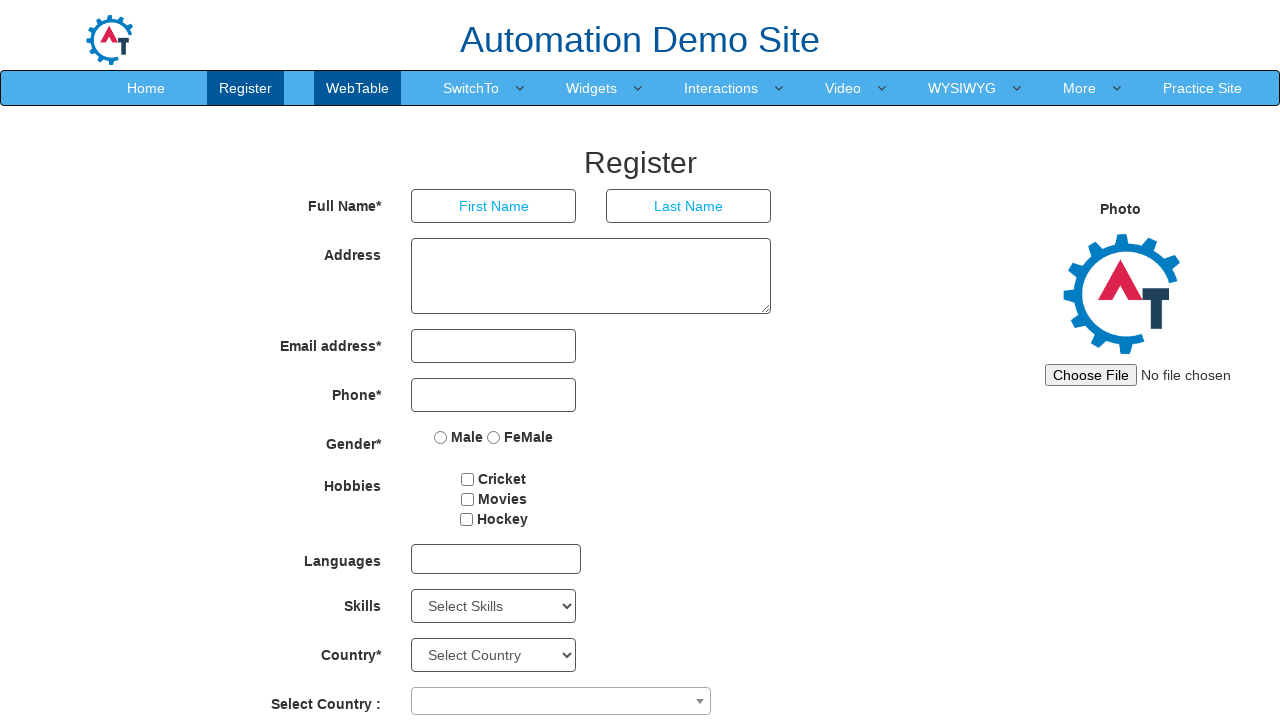

Pressed down mouse button on WebTable element (click-and-hold) at (358, 88)
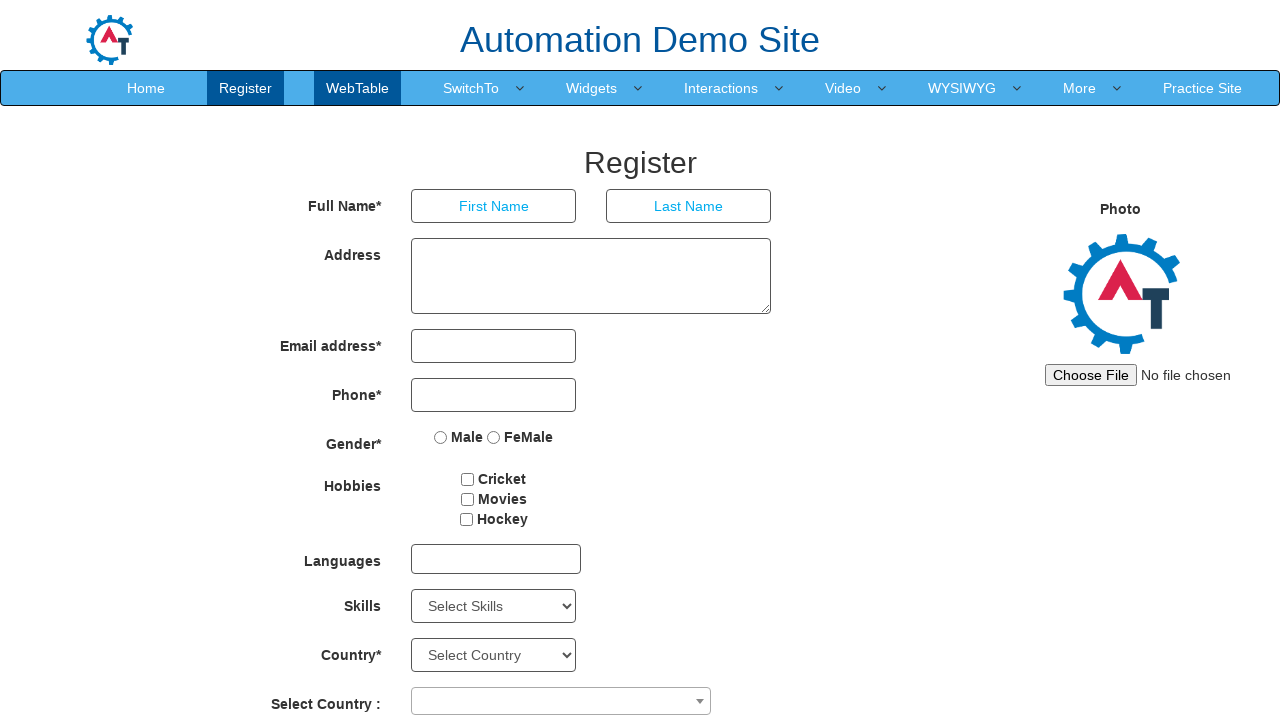

Right-clicked on Video navigation element at (843, 88) on xpath=//a[text()='Video']
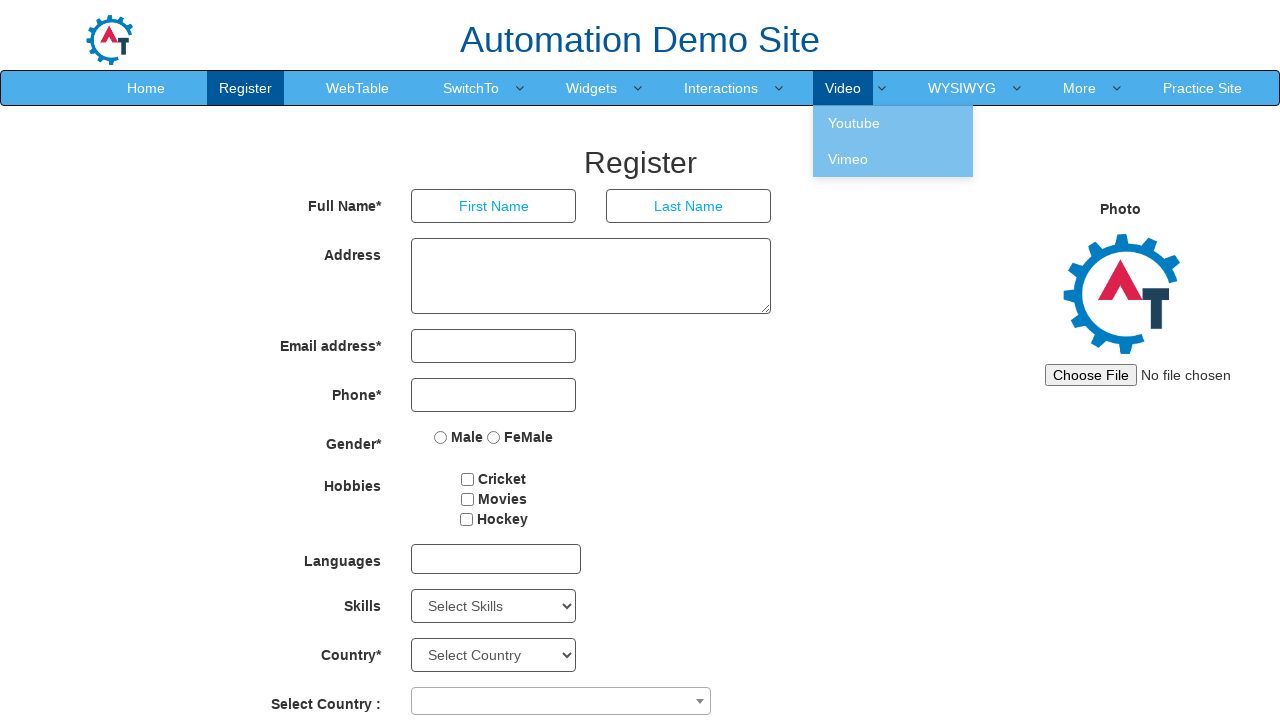

Clicked on Home tab at (146, 88) on xpath=//a[text()='Home']
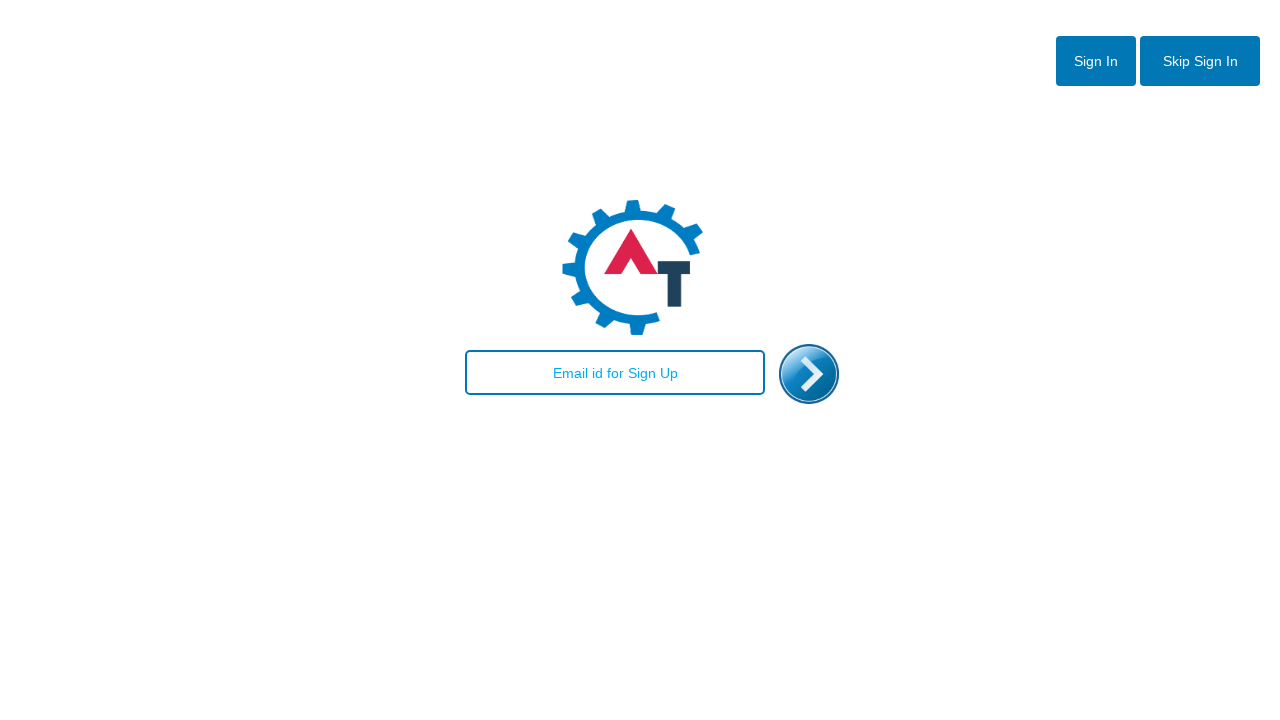

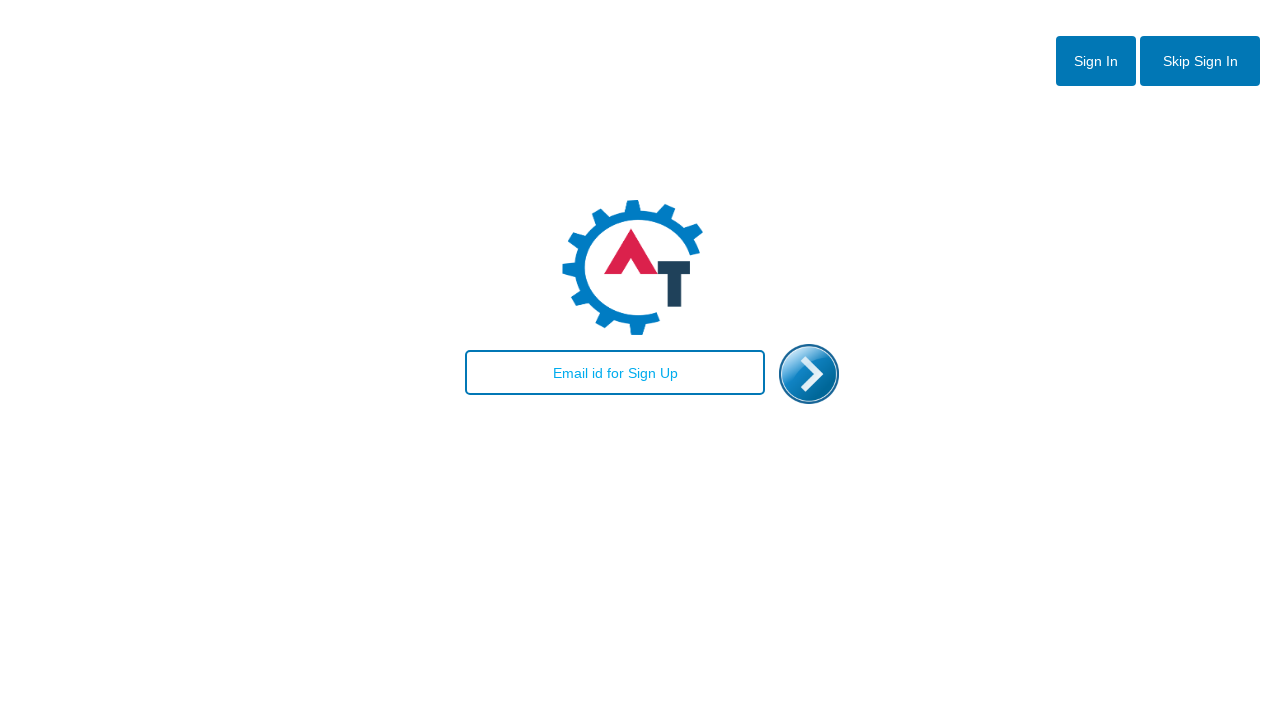